Tests a form submission by extracting a value from an element's attribute, calculating a mathematical result, filling an answer field, checking a checkbox, clicking a radio button, and submitting the form

Starting URL: http://suninjuly.github.io/get_attribute.html

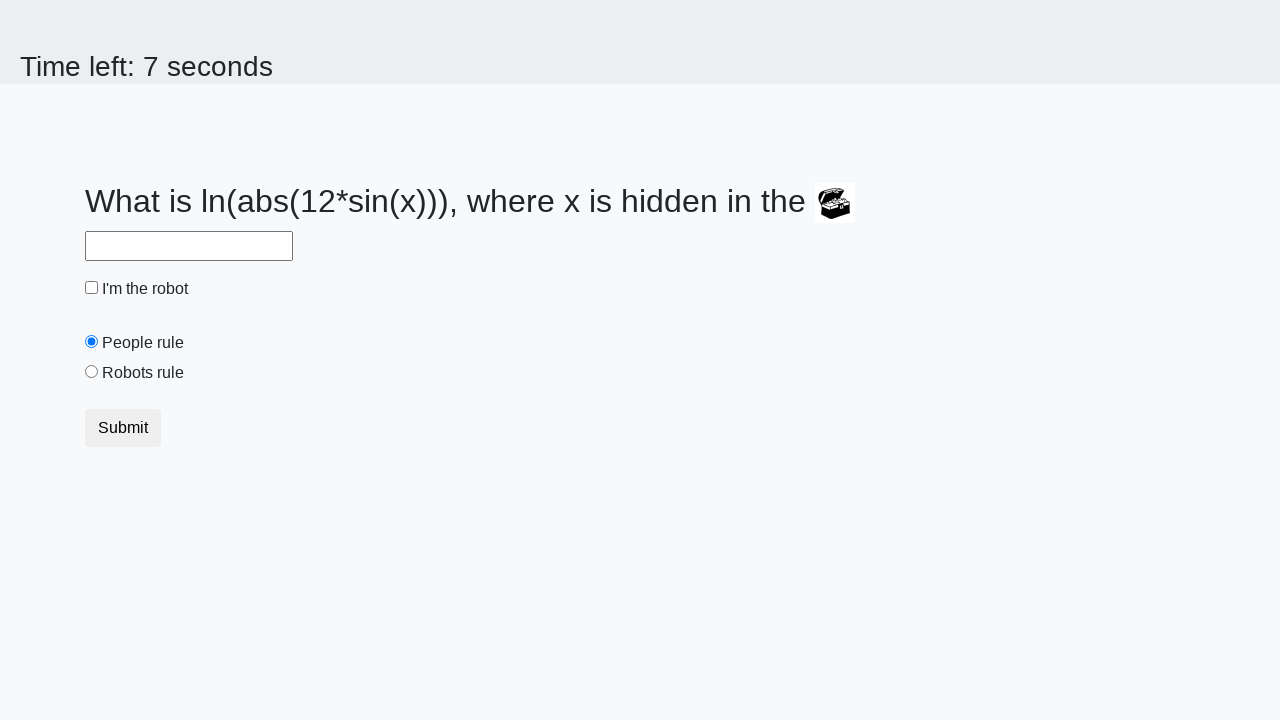

Located treasure element
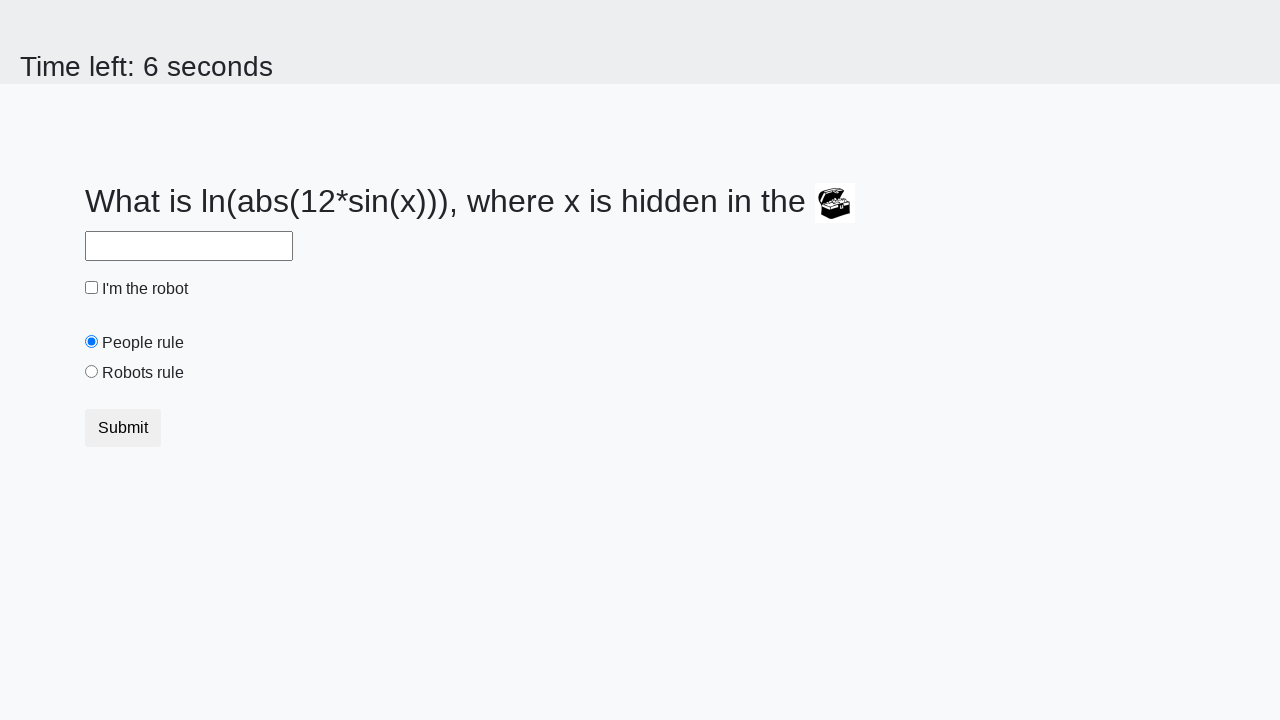

Extracted valuex attribute: 824
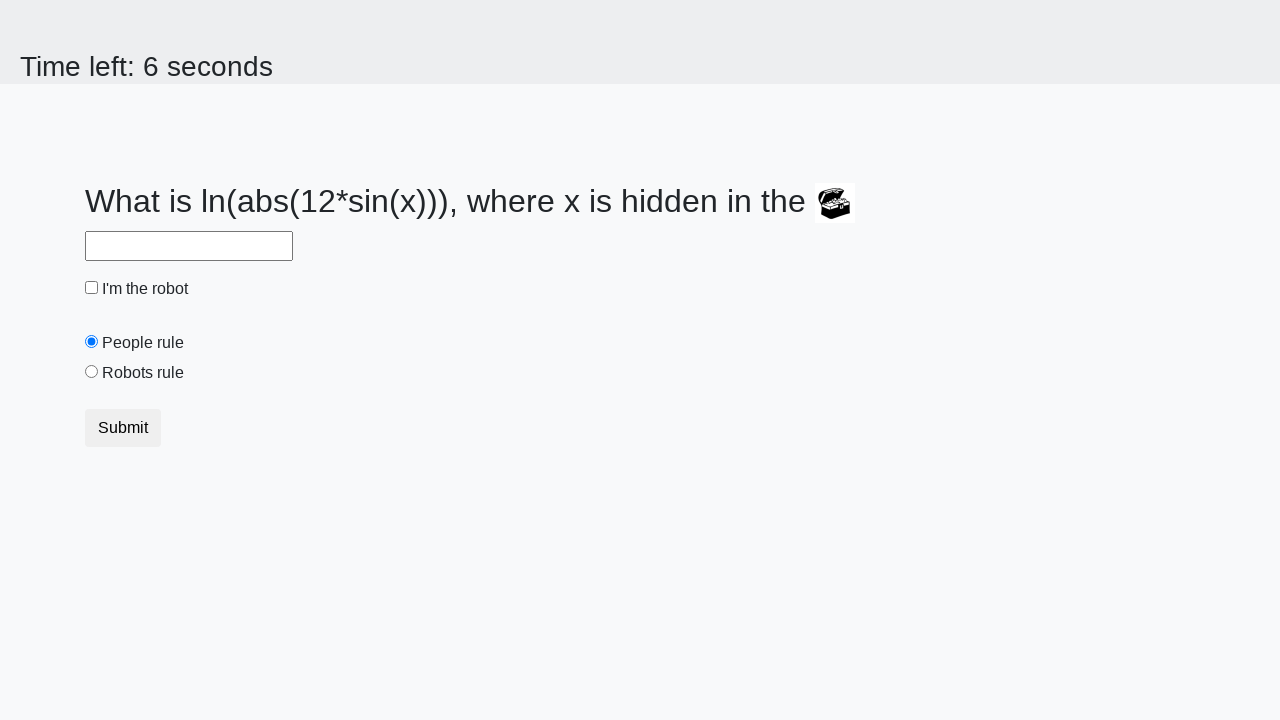

Calculated answer: 2.2428576836848673
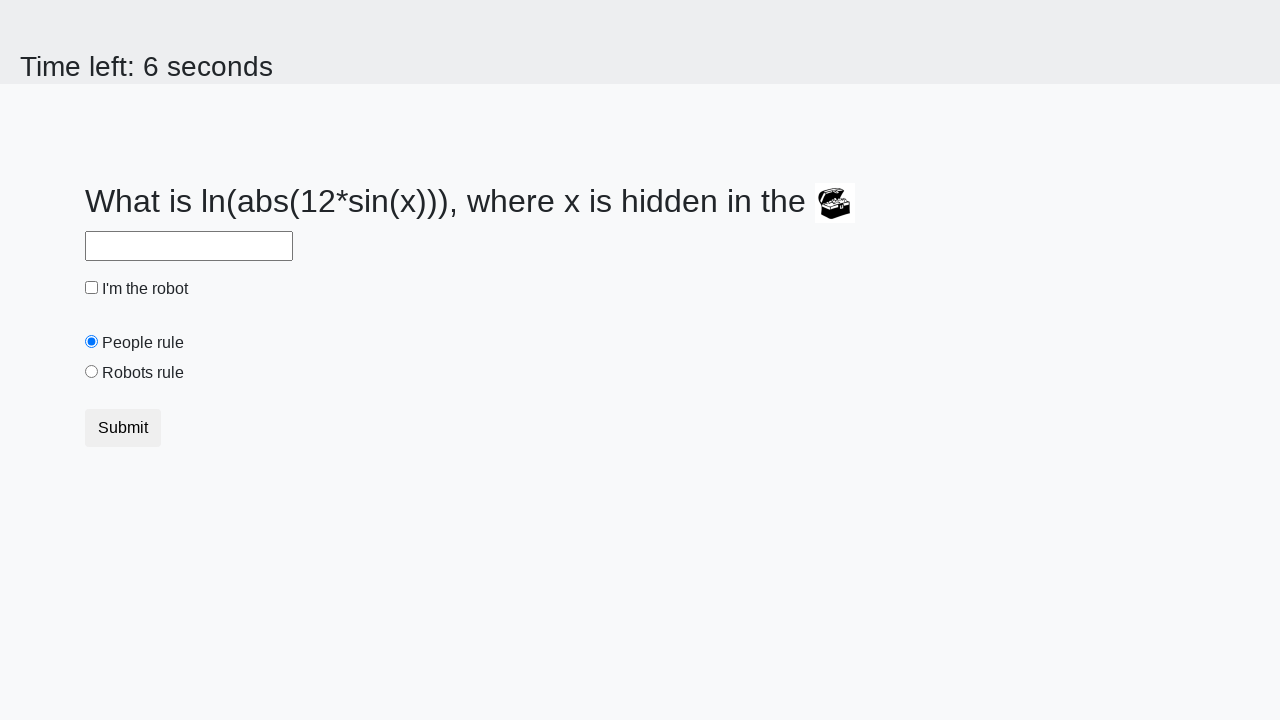

Filled answer field with 2.2428576836848673 on #answer
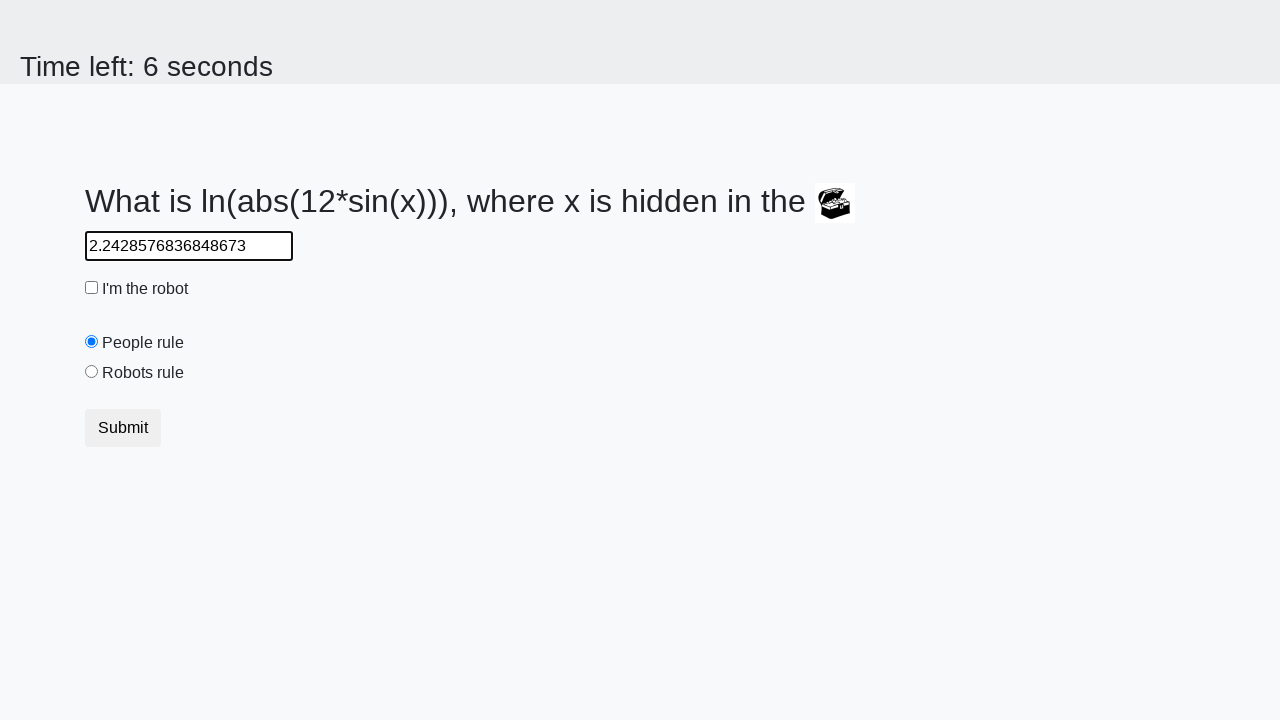

Clicked robot checkbox at (92, 288) on #robotCheckbox
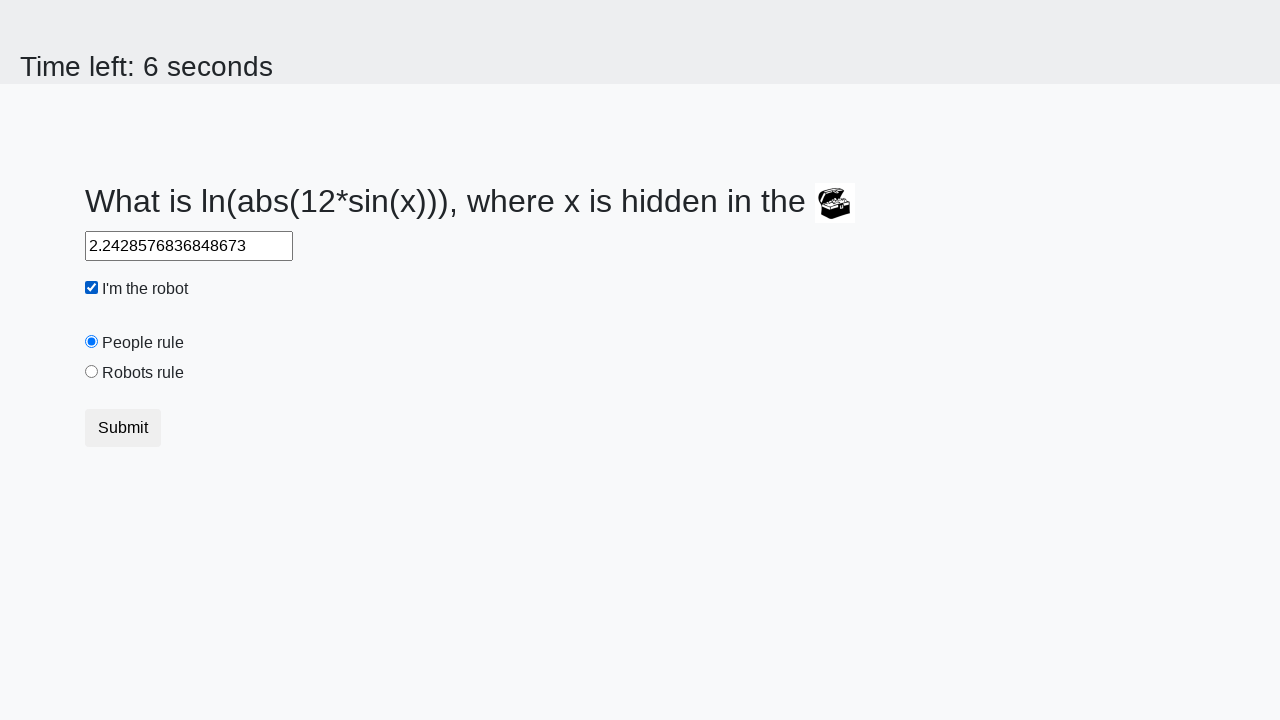

Clicked robots rule radio button at (92, 372) on #robotsRule
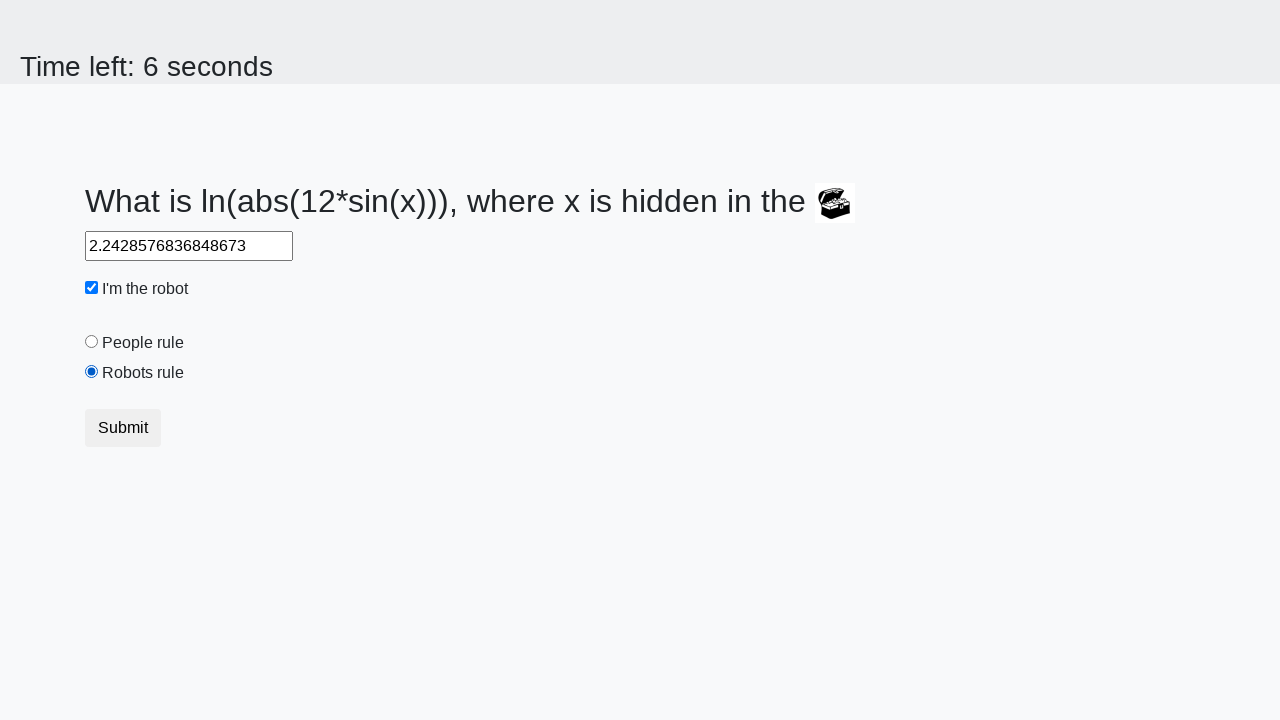

Clicked submit button at (123, 428) on button.btn
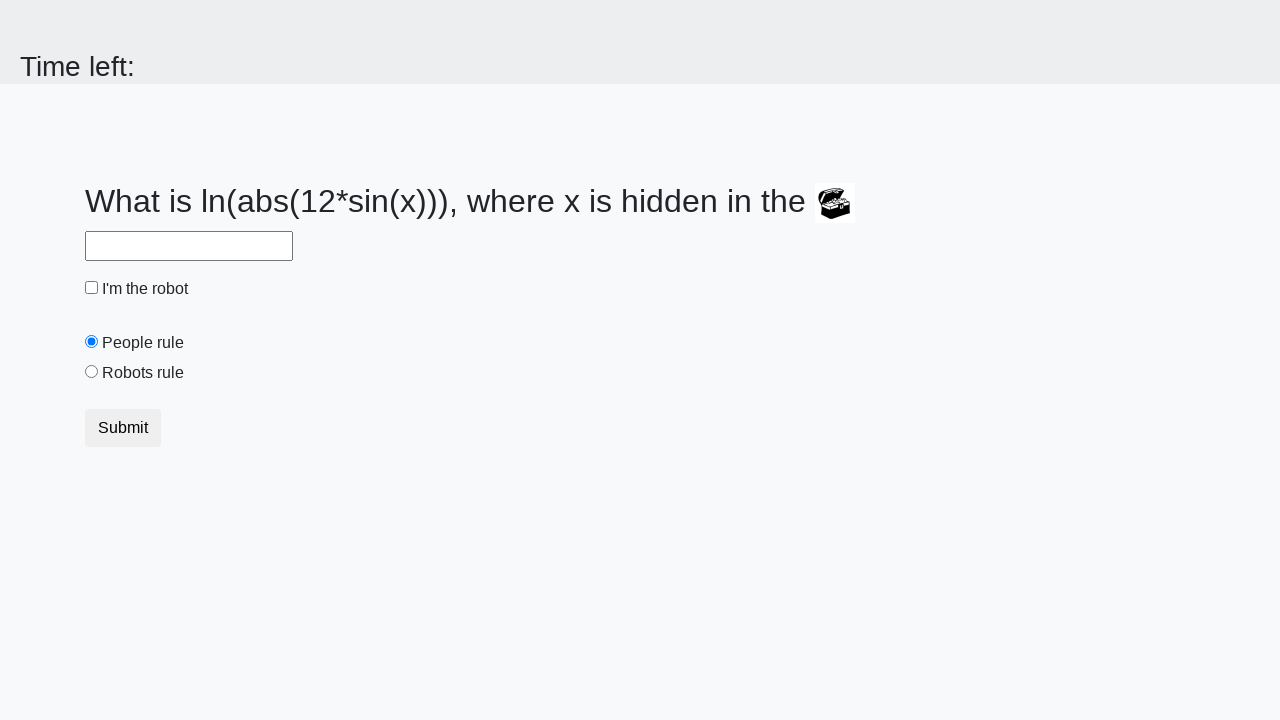

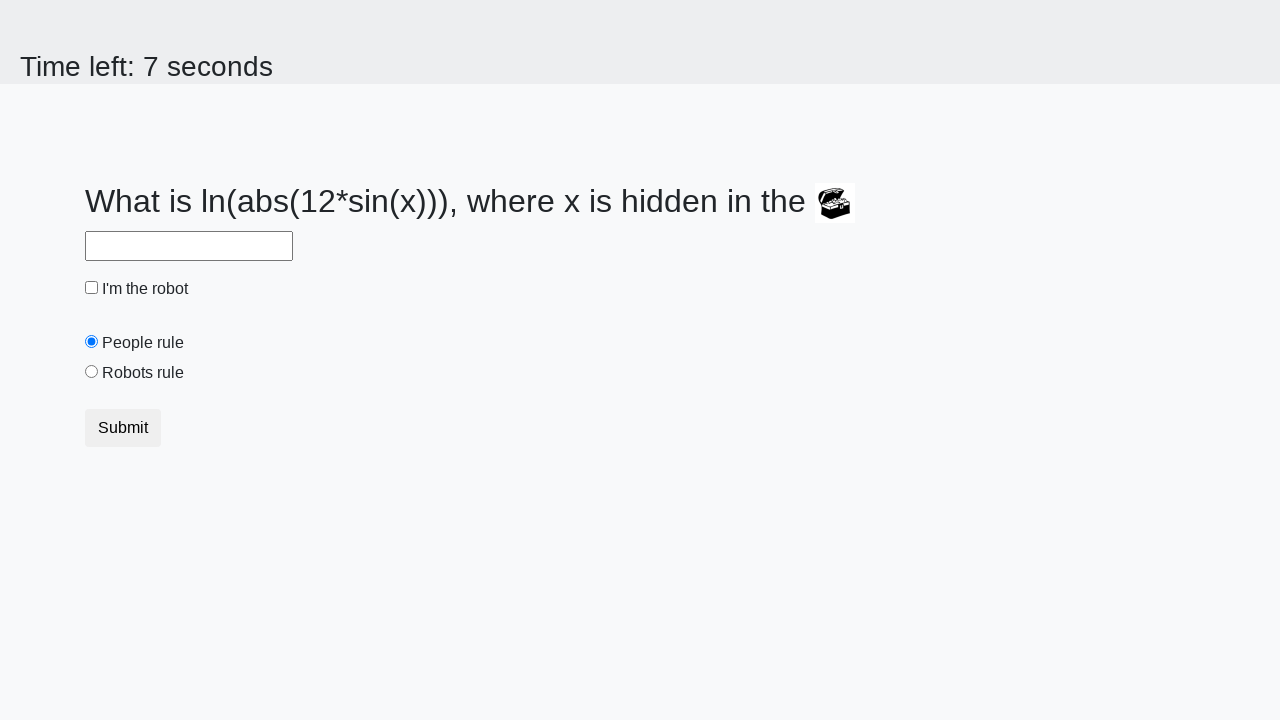